Tests that clicking the team members link navigates to the team page

Starting URL: https://www.99-bottles-of-beer.net/

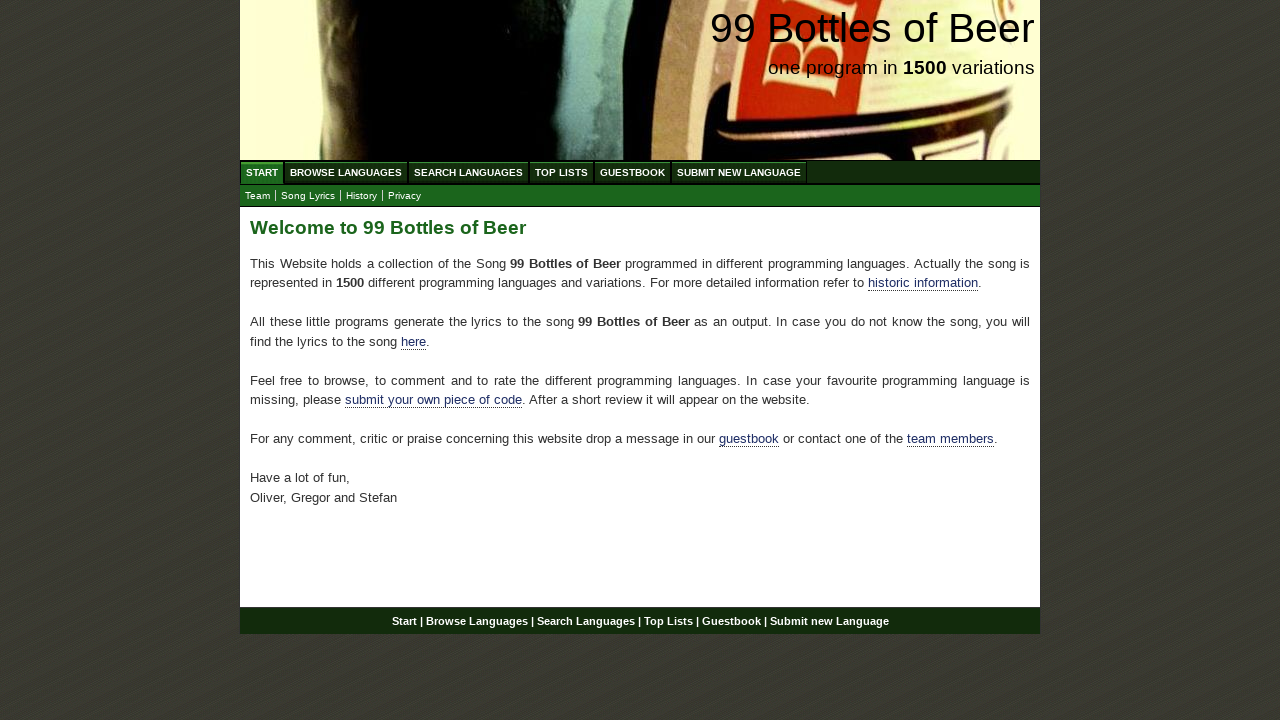

Clicked on the team members link at (950, 439) on xpath=//div[@id='main']/p/a[@href='./team.html']
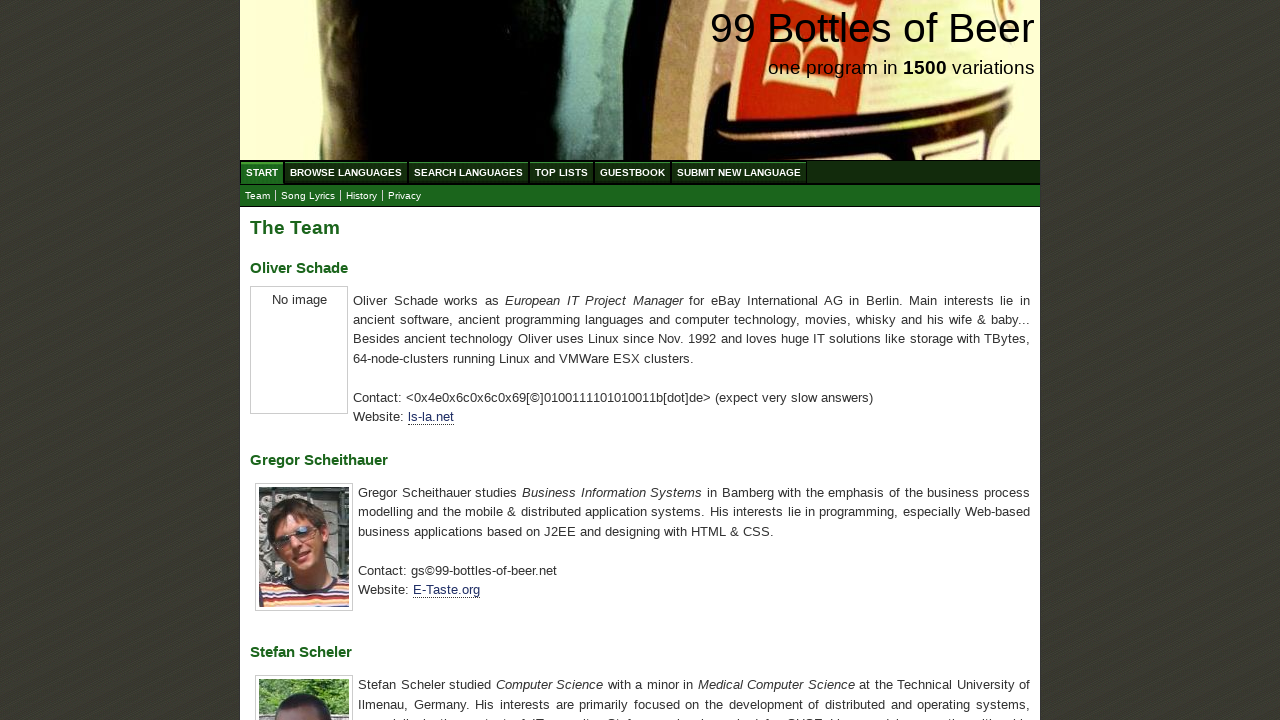

Successfully navigated to the team page
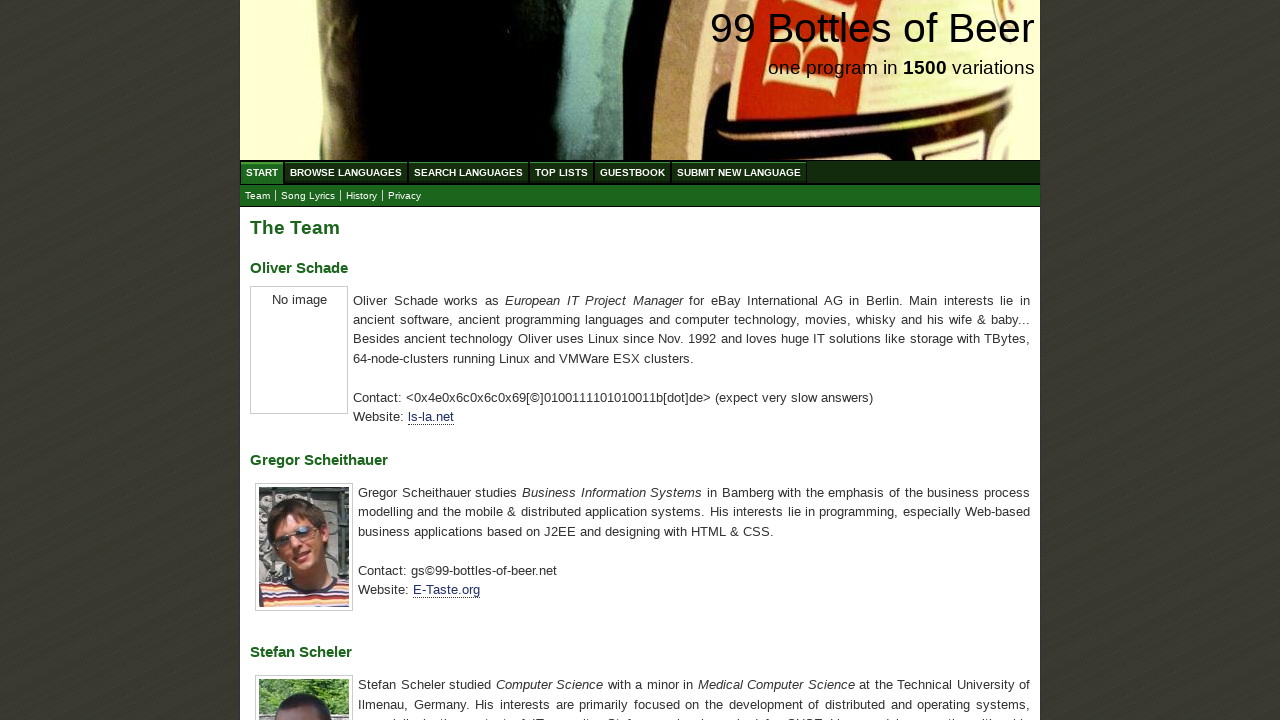

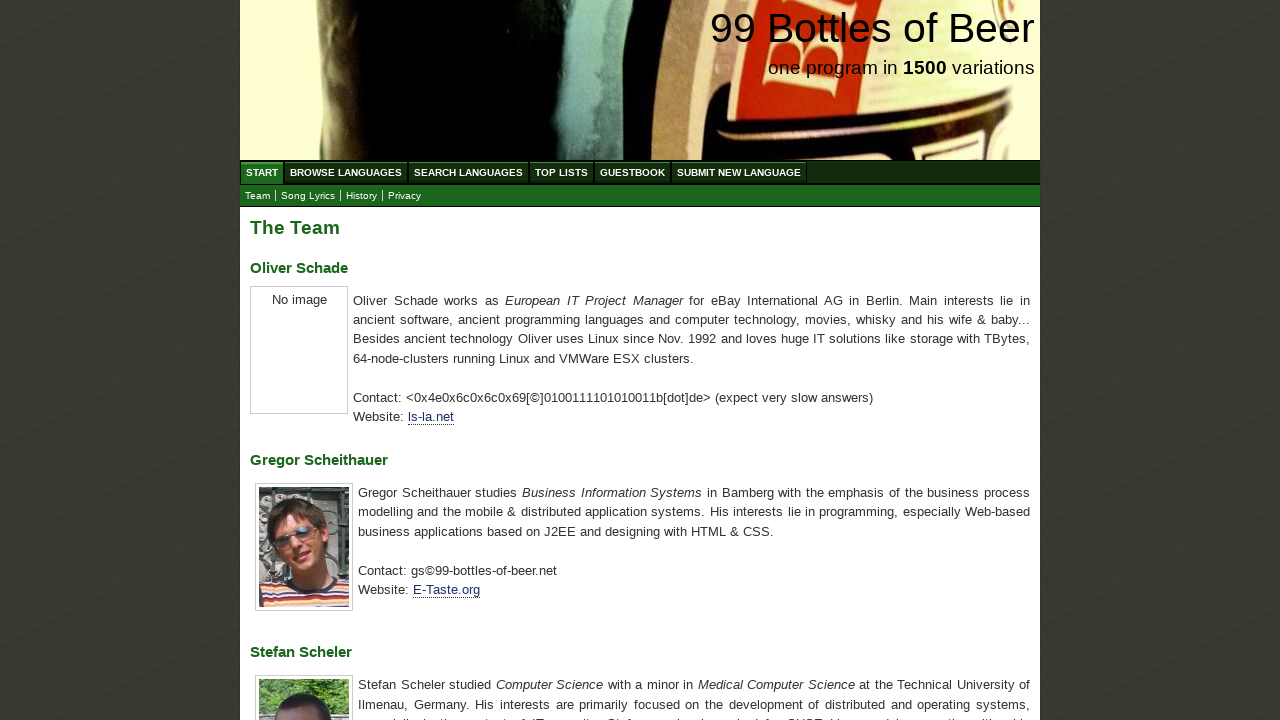